Tests unmarking todo items as complete by unchecking their checkboxes

Starting URL: https://demo.playwright.dev/todomvc

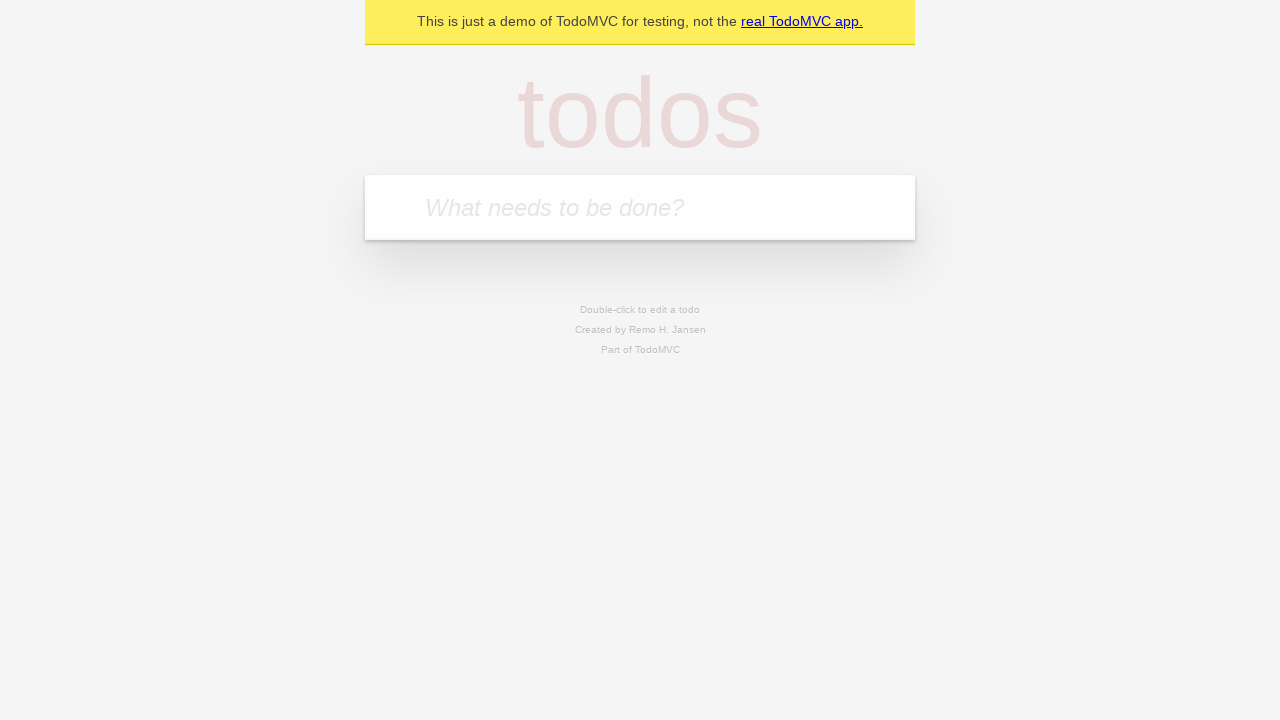

Filled todo input with 'buy some cheese' on internal:attr=[placeholder="What needs to be done?"i]
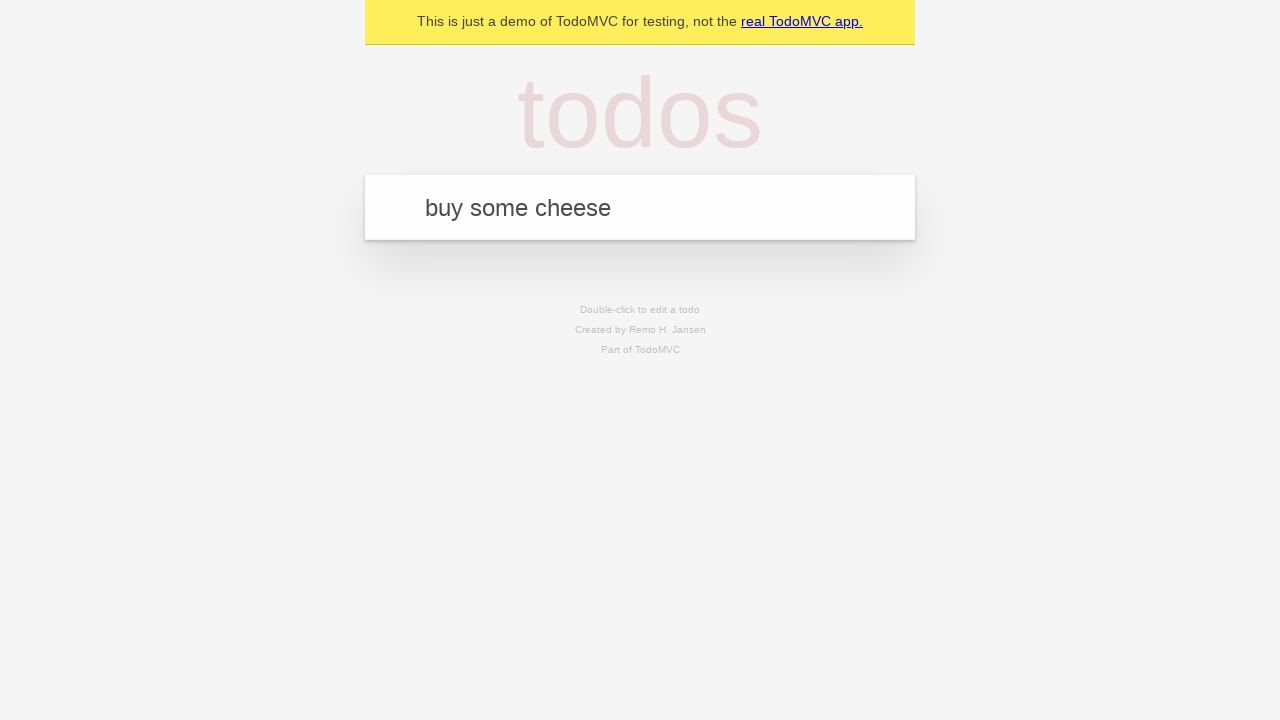

Pressed Enter to add first todo item on internal:attr=[placeholder="What needs to be done?"i]
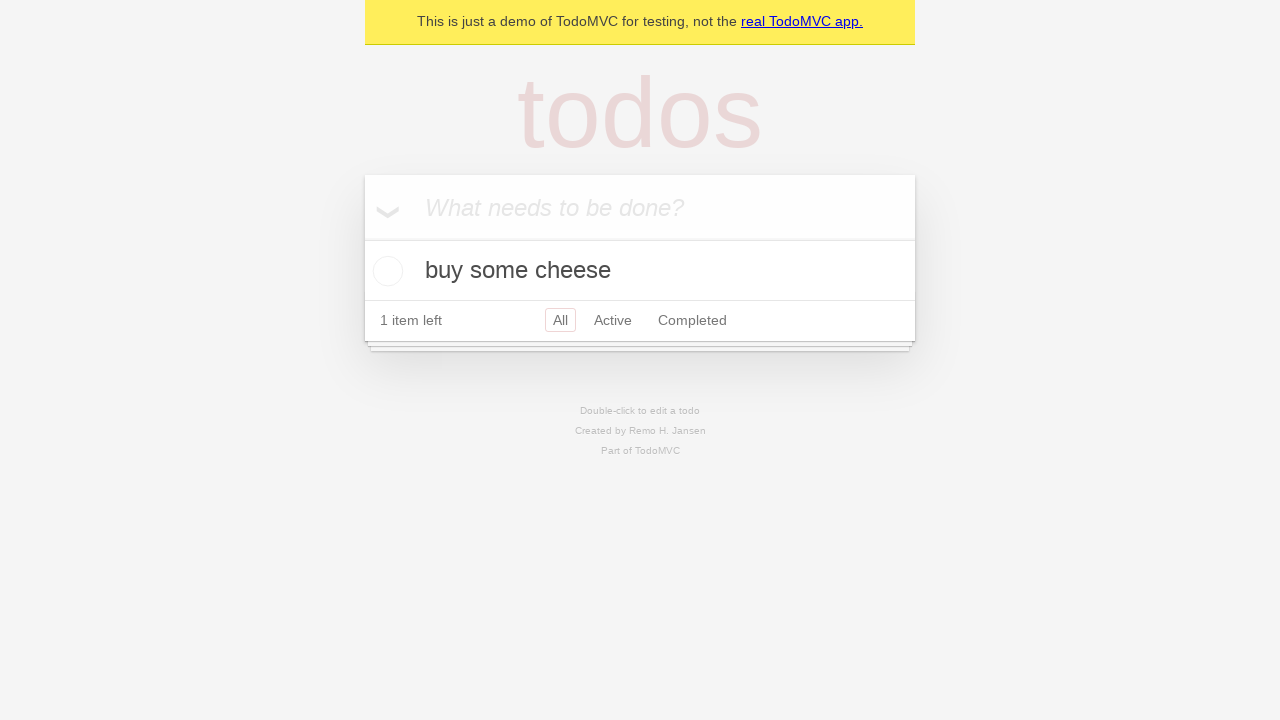

Filled todo input with 'feed the cat' on internal:attr=[placeholder="What needs to be done?"i]
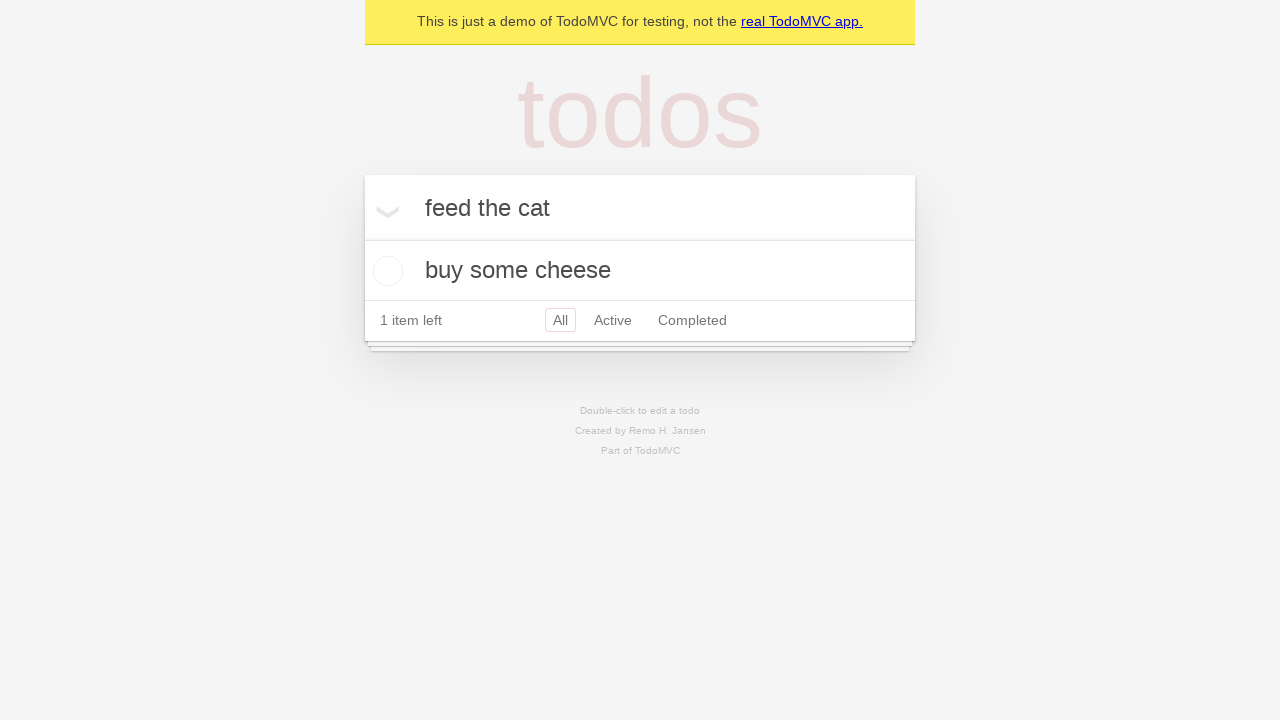

Pressed Enter to add second todo item on internal:attr=[placeholder="What needs to be done?"i]
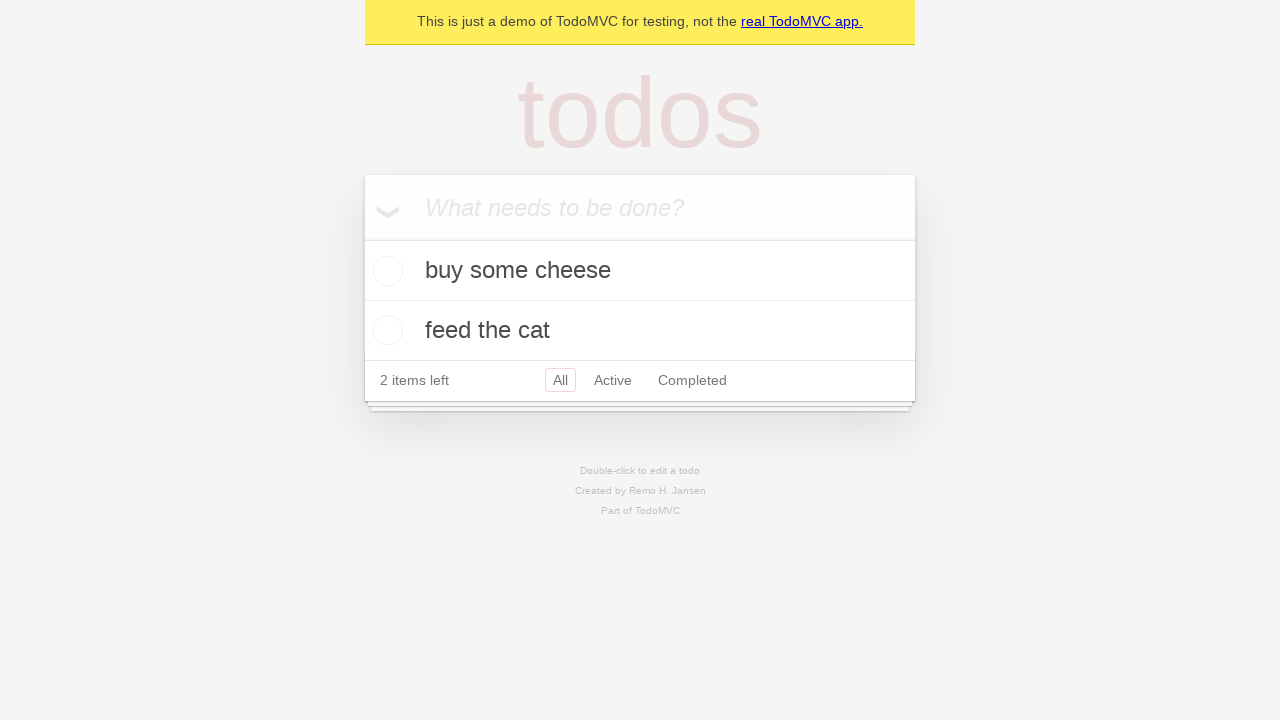

Checked first todo item checkbox to mark as complete at (385, 271) on internal:testid=[data-testid="todo-item"s] >> nth=0 >> internal:role=checkbox
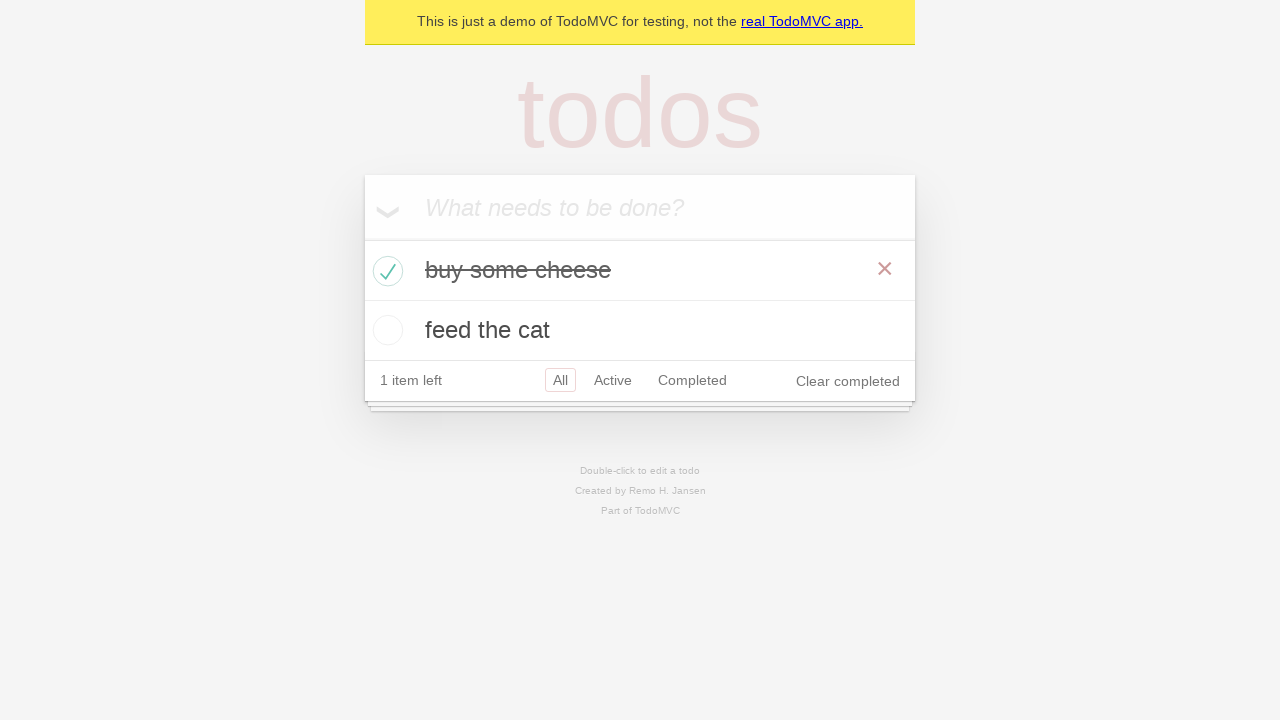

Unchecked first todo item checkbox to mark as incomplete at (385, 271) on internal:testid=[data-testid="todo-item"s] >> nth=0 >> internal:role=checkbox
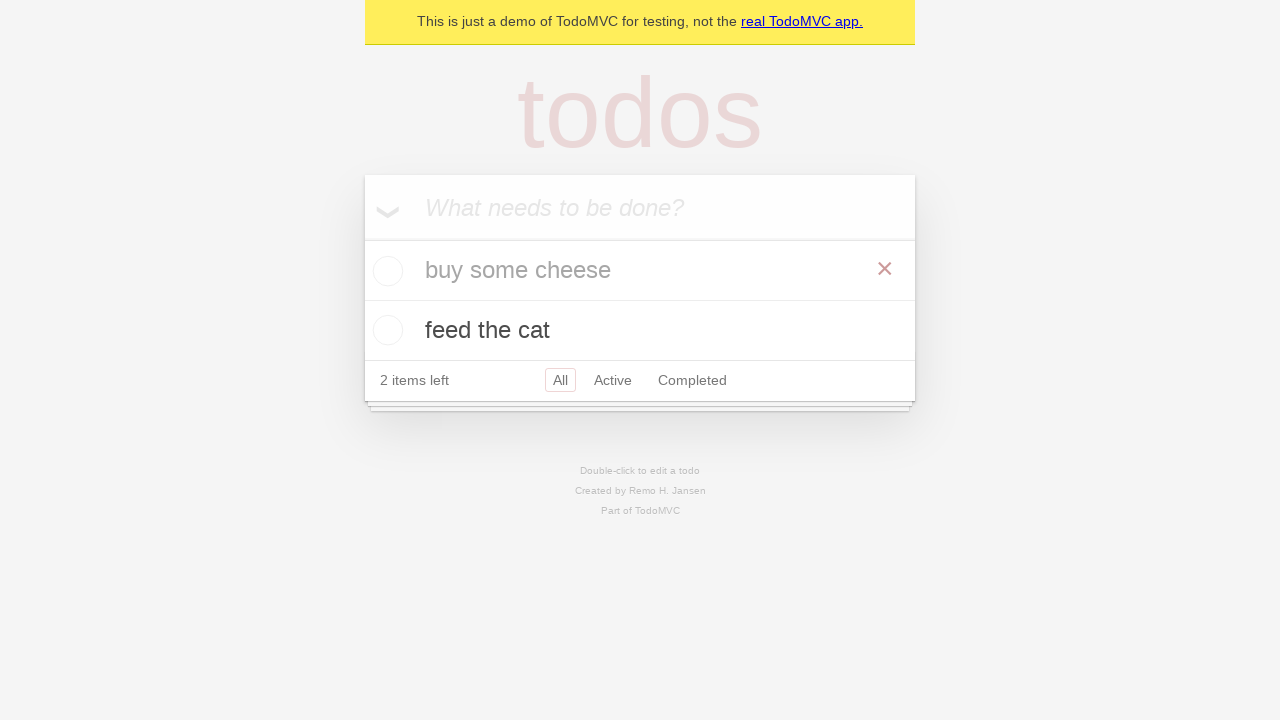

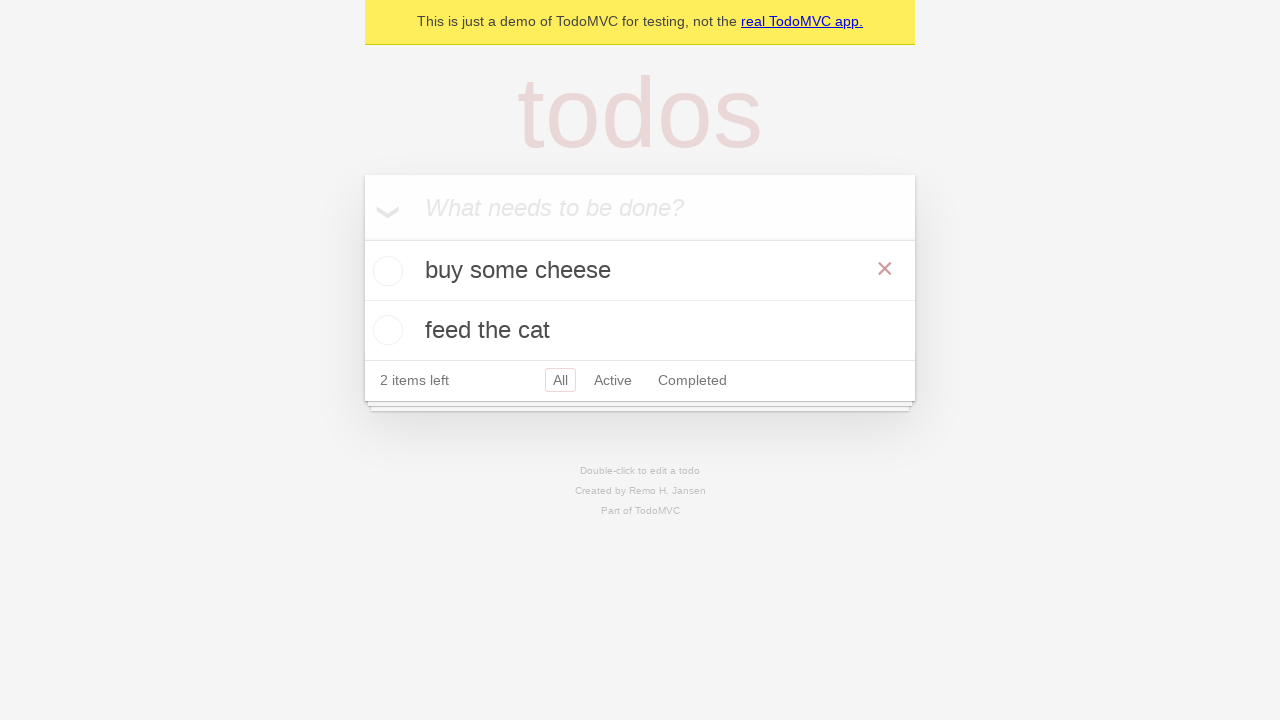